Tests the Angular Busy demo by clicking the demo button and verifying the busy indicator appears with default "Please Wait..." message

Starting URL: http://cgross.github.io/angular-busy/demo/

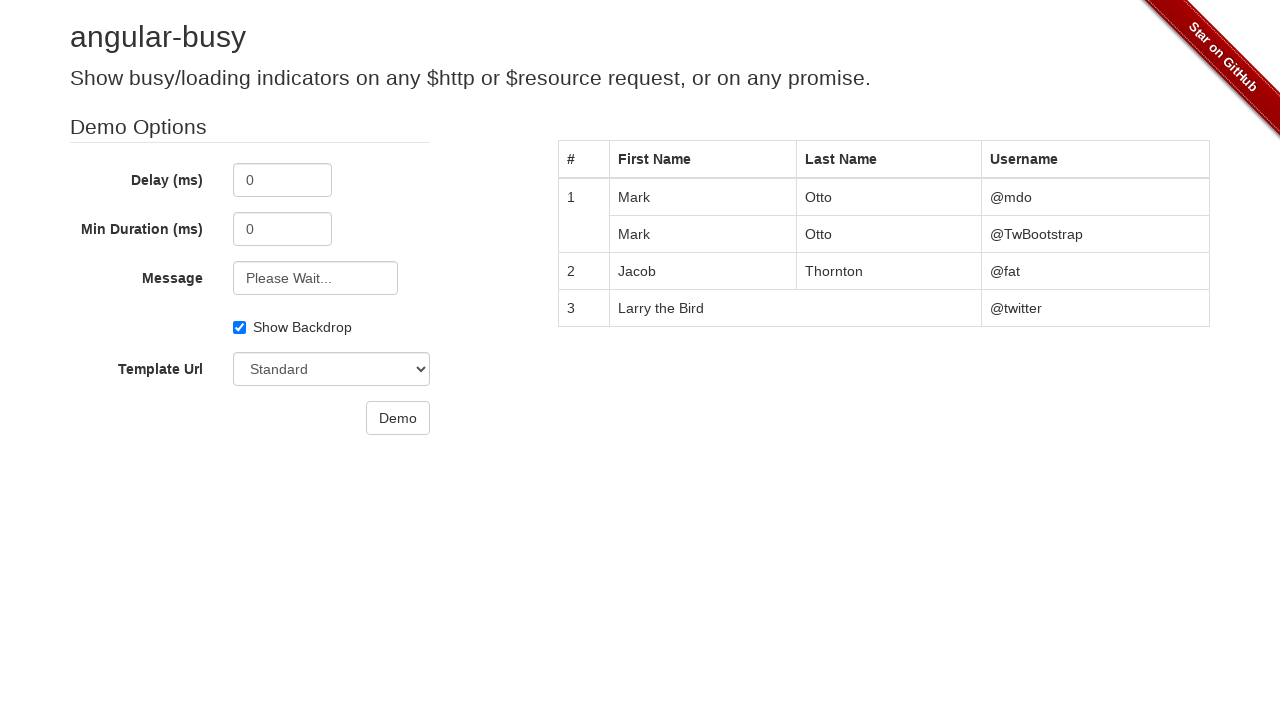

Navigated to Angular Busy demo page
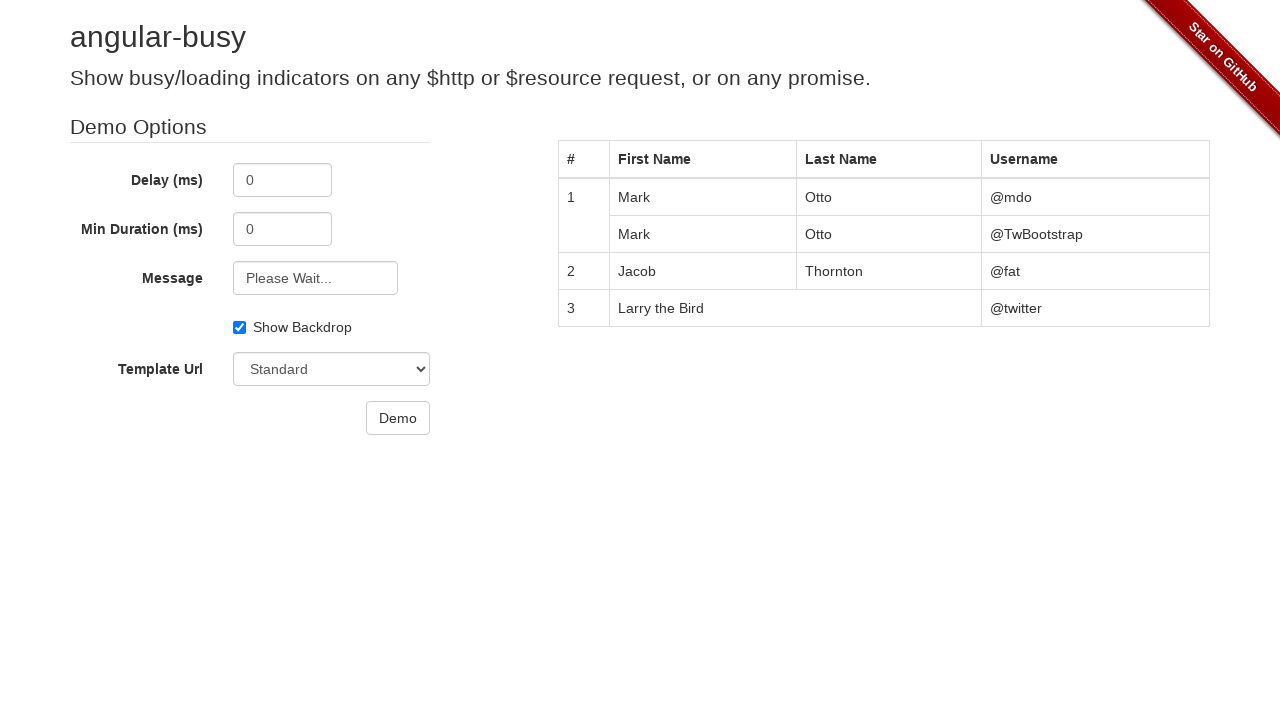

Clicked the demo button at (398, 418) on .btn
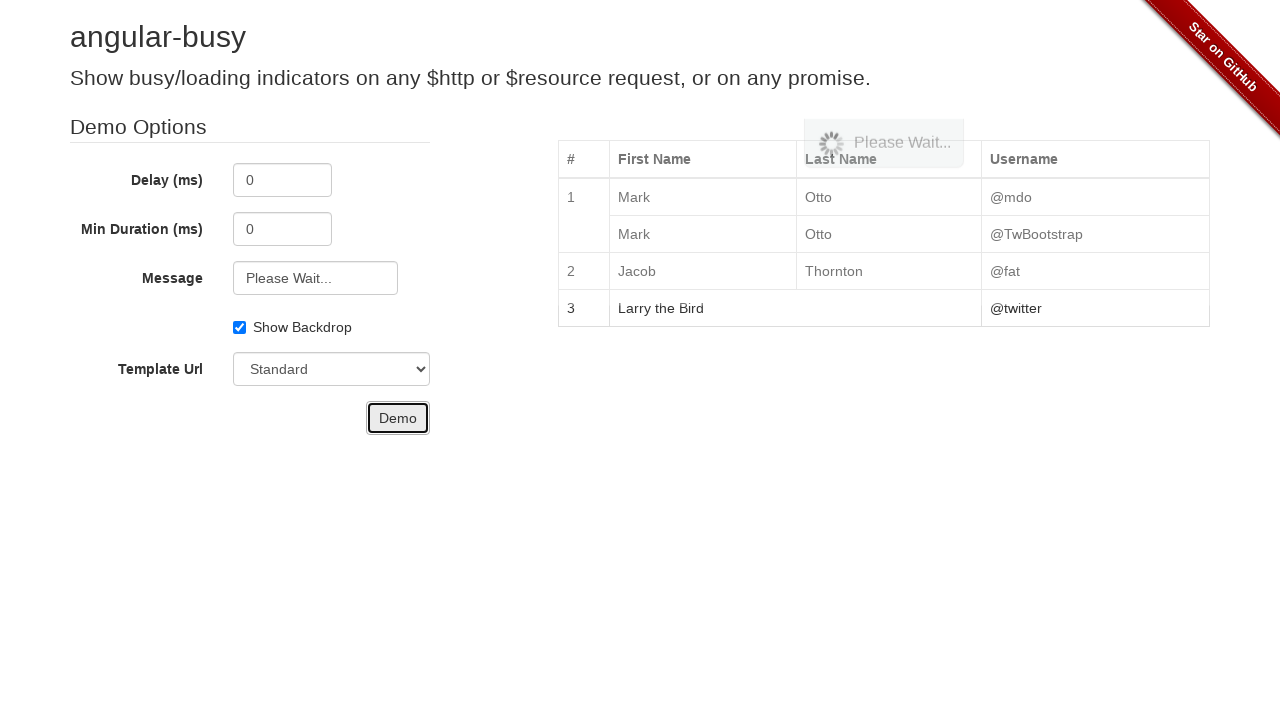

Busy indicator appeared and is visible
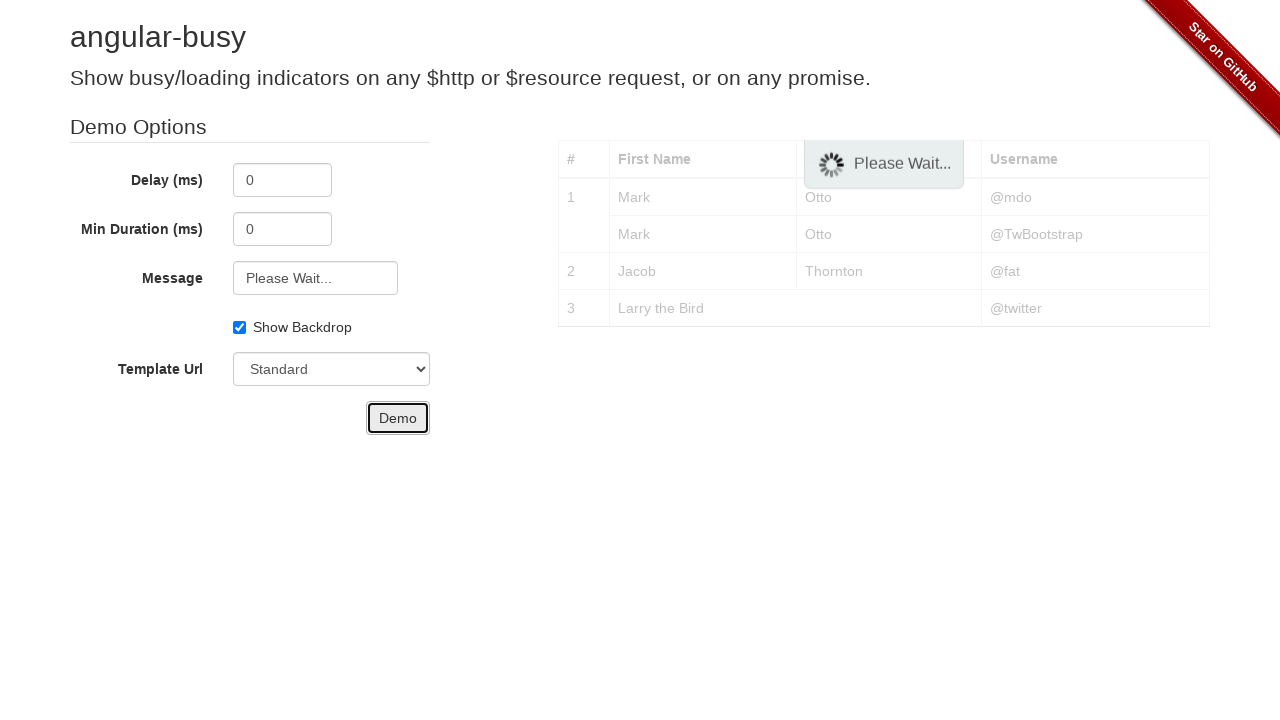

Busy text element is visible
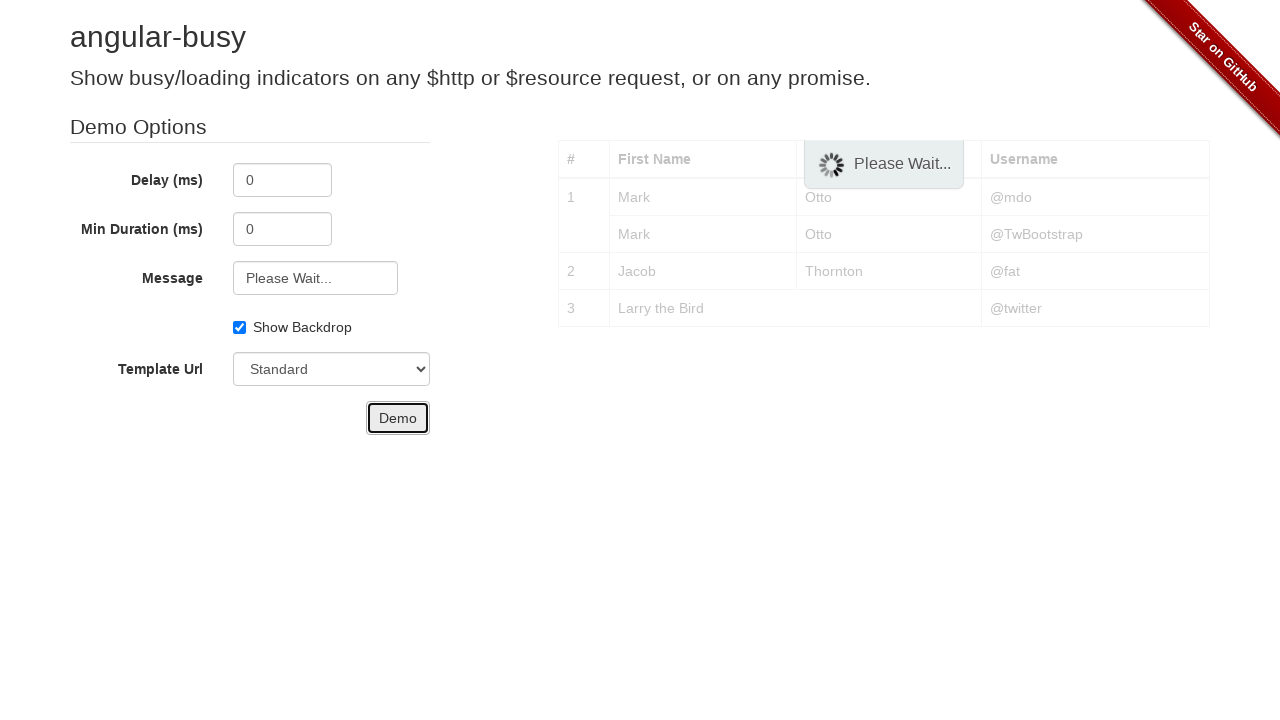

Verified busy text shows 'Please Wait...' message
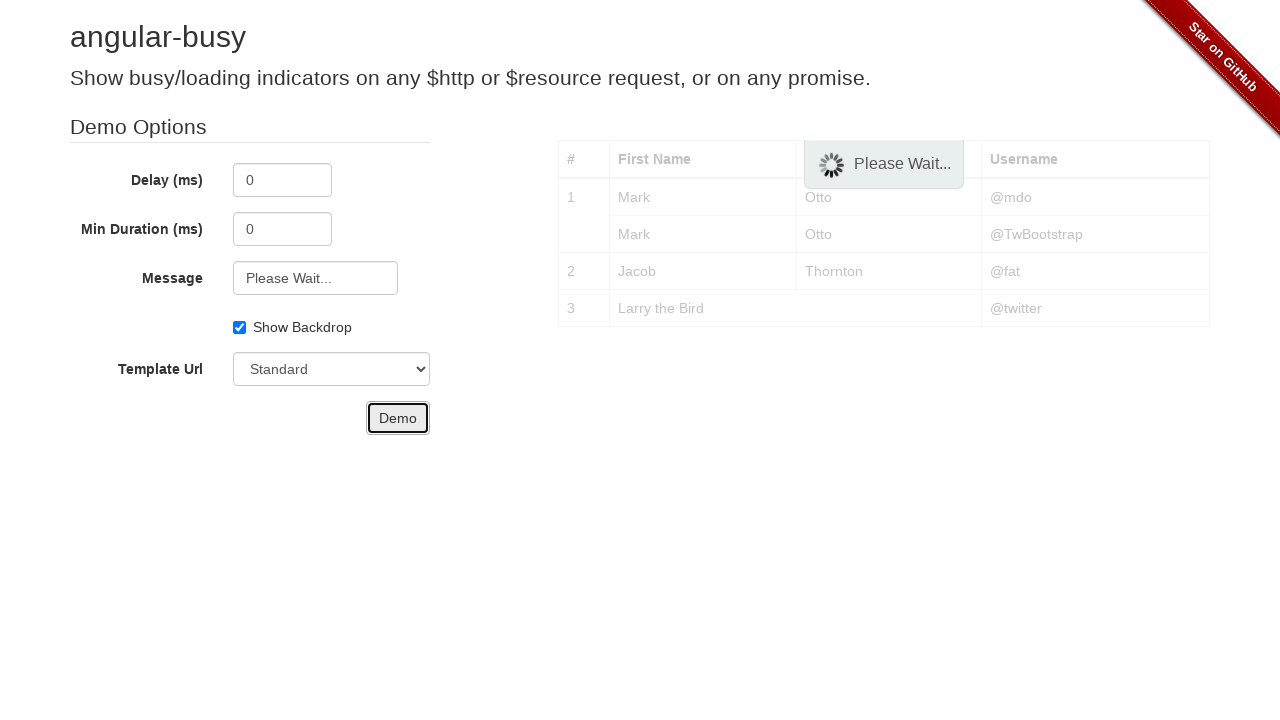

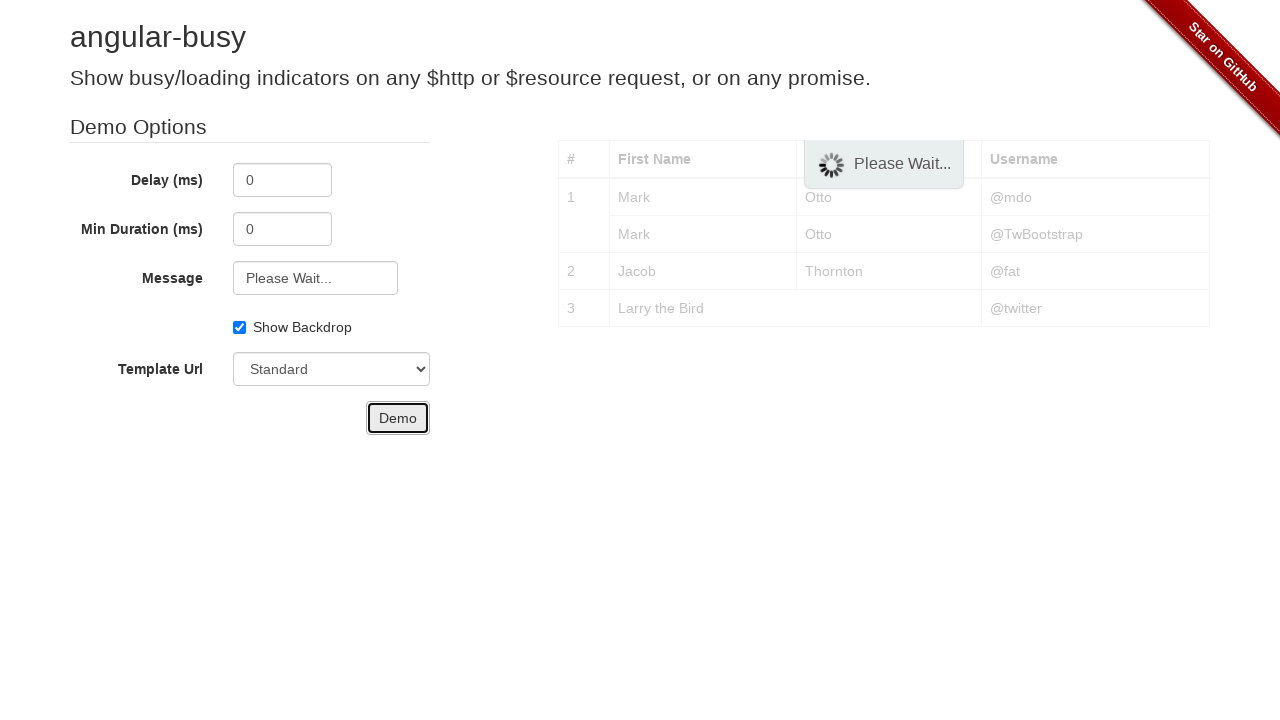